Tests JavaScript alert handling including simple alert, confirmation dialog, and prompt dialog interactions

Starting URL: https://the-internet.herokuapp.com/javascript_alerts

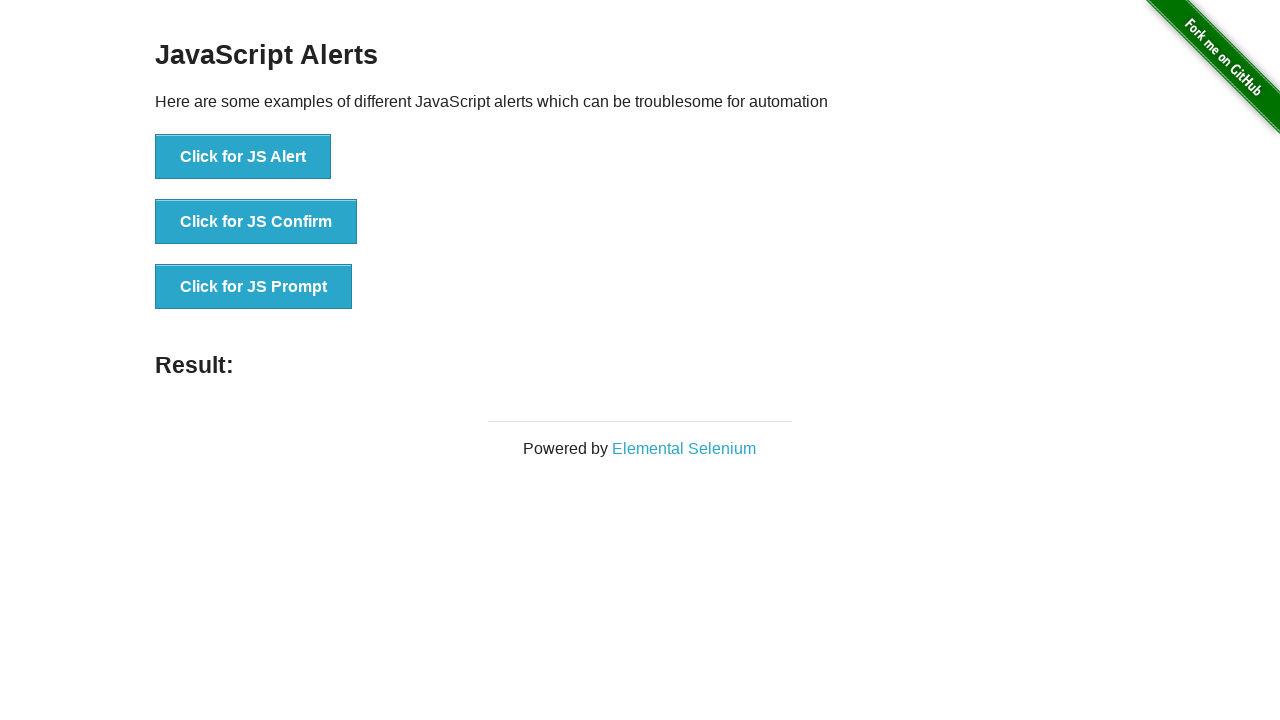

Clicked button for JS Alert at (243, 157) on xpath=//button[normalize-space()='Click for JS Alert']
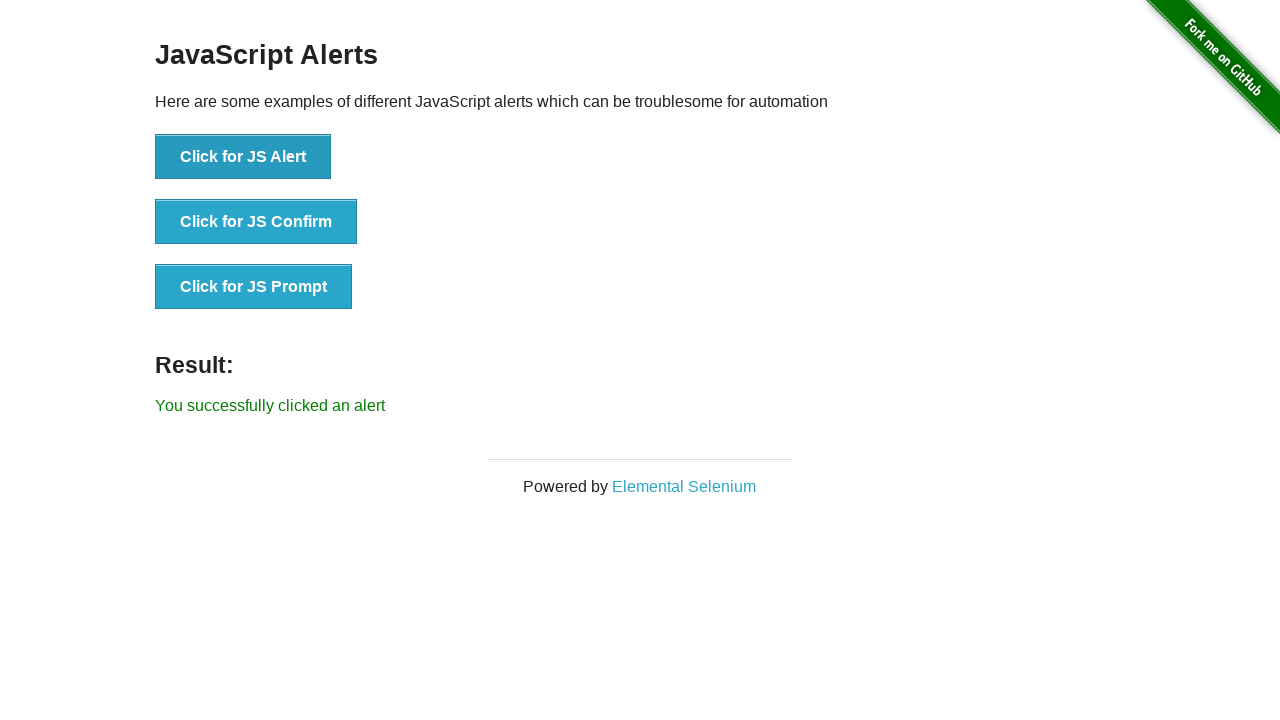

Set up dialog handler to accept alert
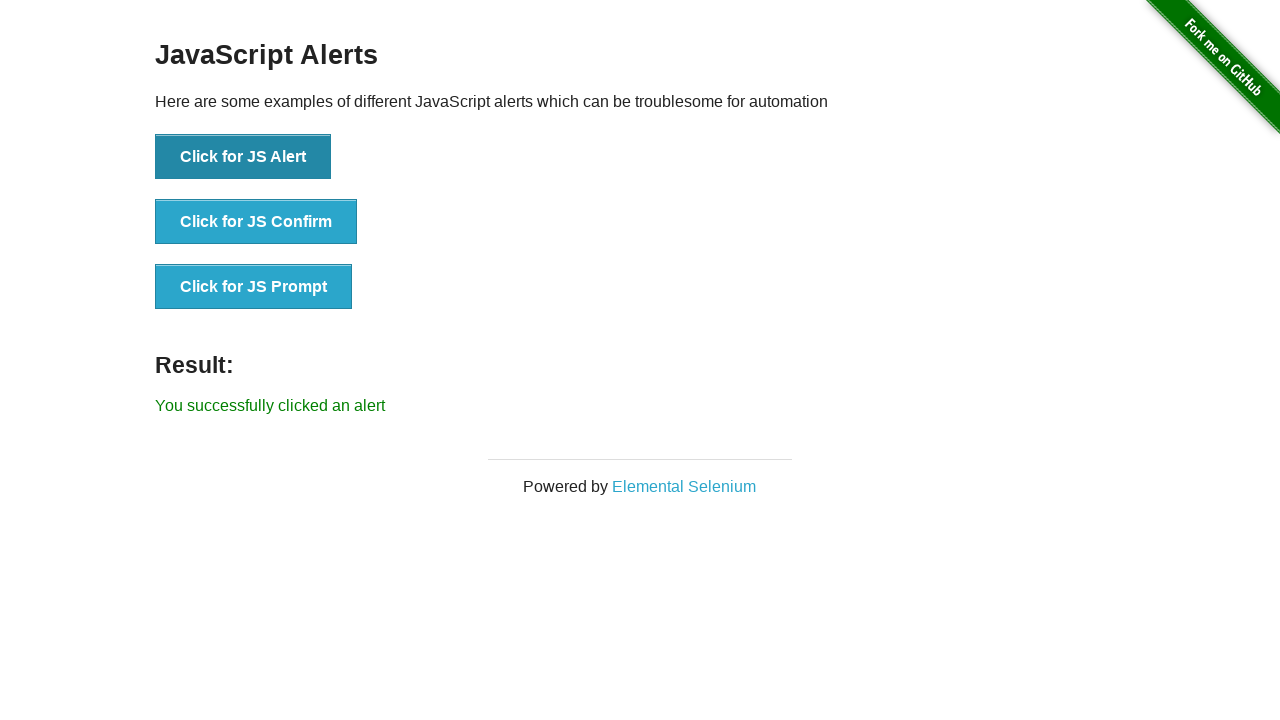

Clicked button for JS Confirm dialog at (256, 222) on xpath=//button[normalize-space()='Click for JS Confirm']
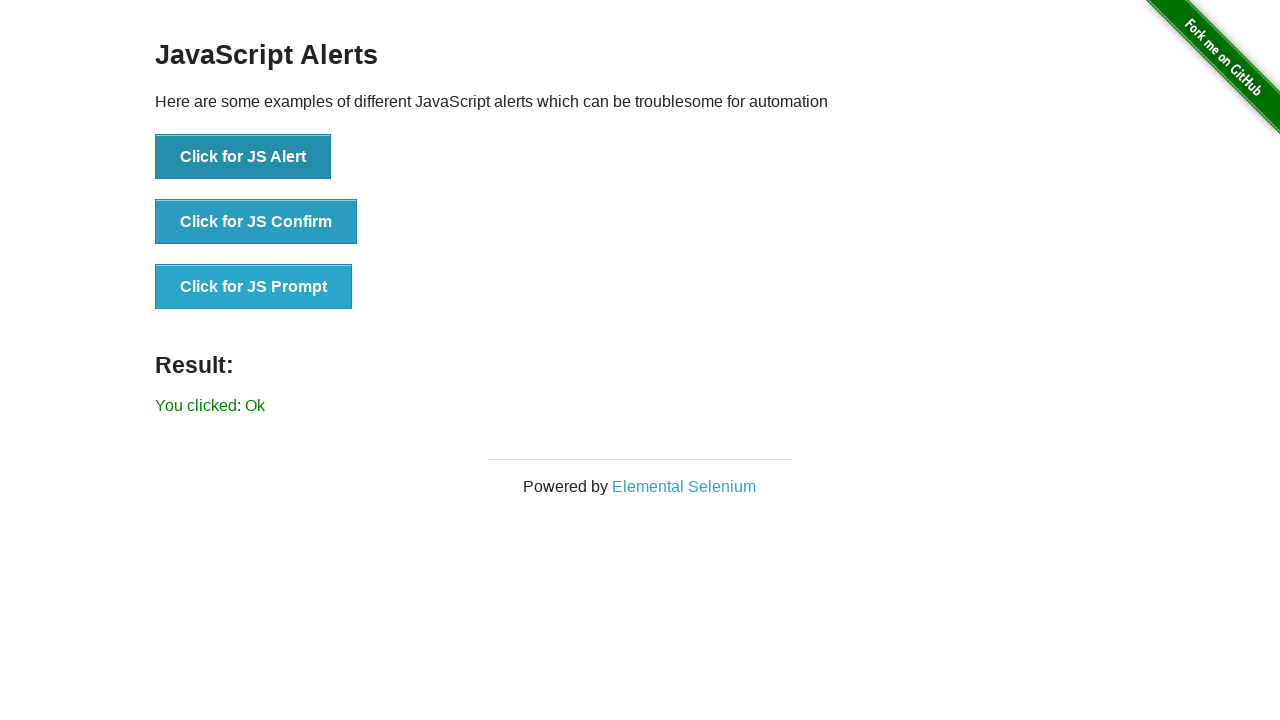

Set up dialog handler to dismiss confirmation
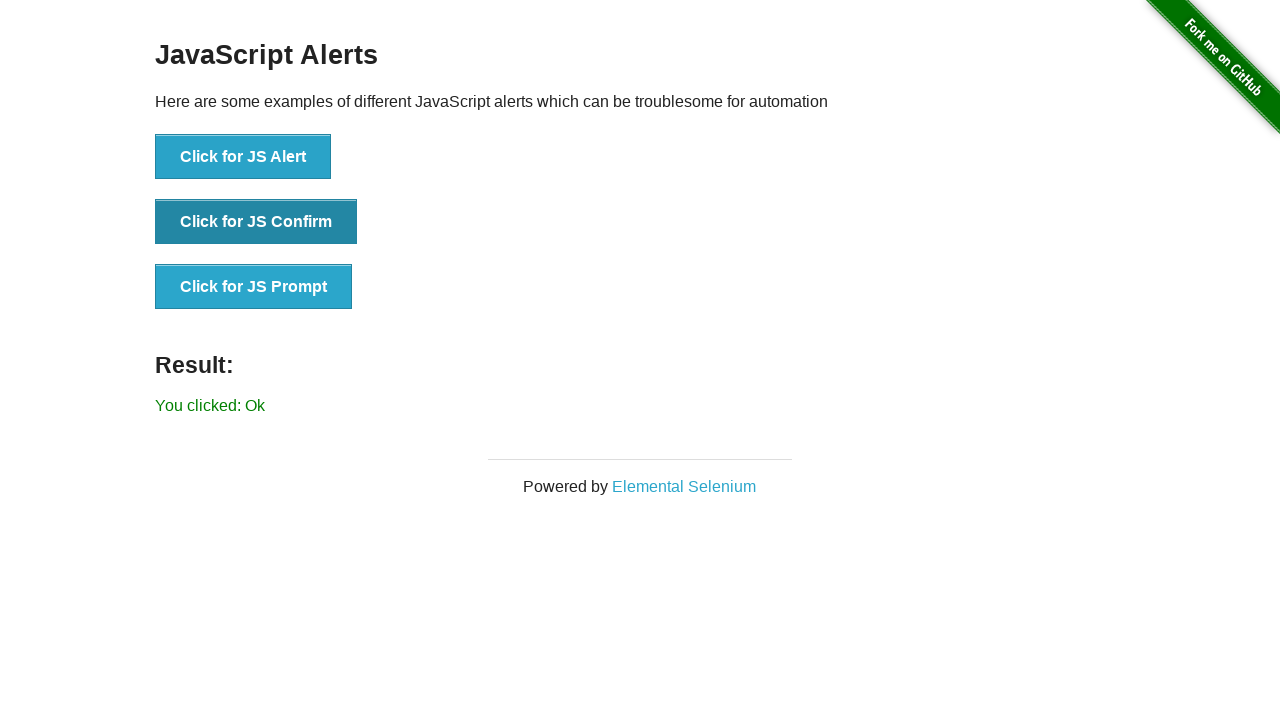

Set up dialog handler to accept prompt with text 'hi'
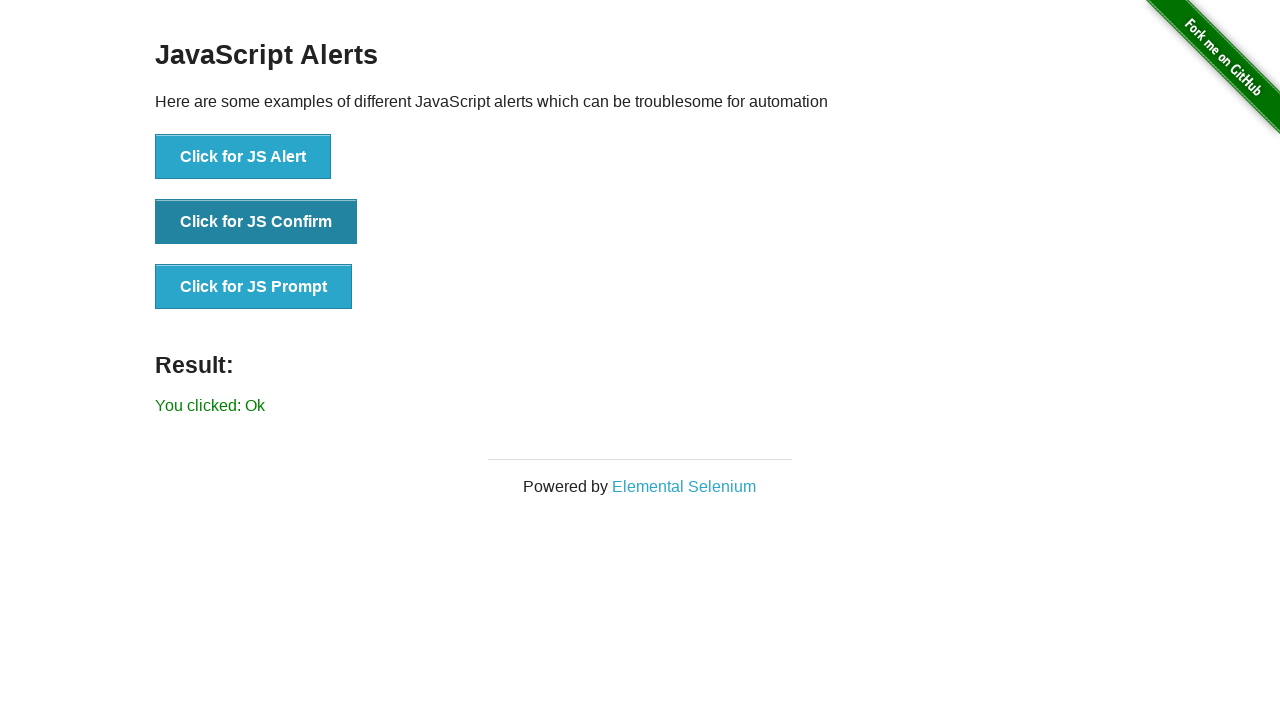

Clicked button for JS Prompt dialog at (254, 287) on xpath=//button[normalize-space()='Click for JS Prompt']
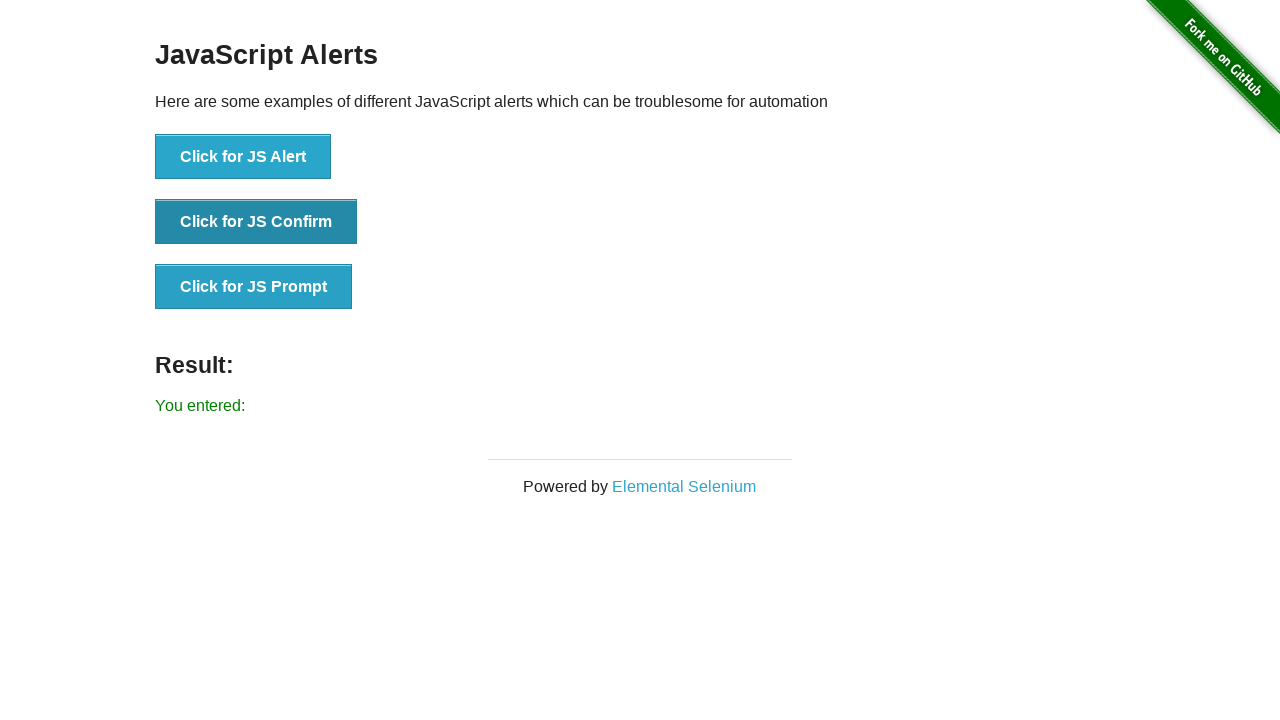

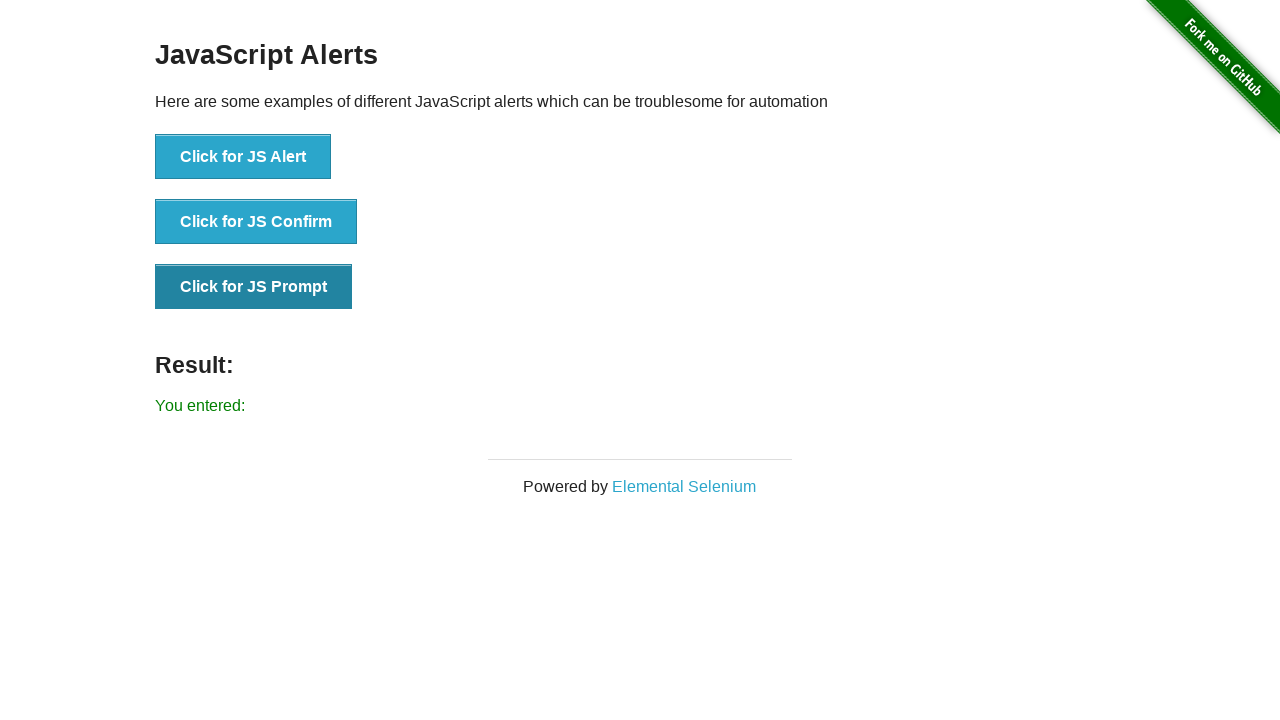